Tests a form by filling in header, MKE, OAI, and name fields, submitting the form, verifying an error message appears, and then clearing the form.

Starting URL: https://devmountain-qa.github.io/enter-wanted/1.4_Assignment/index.html

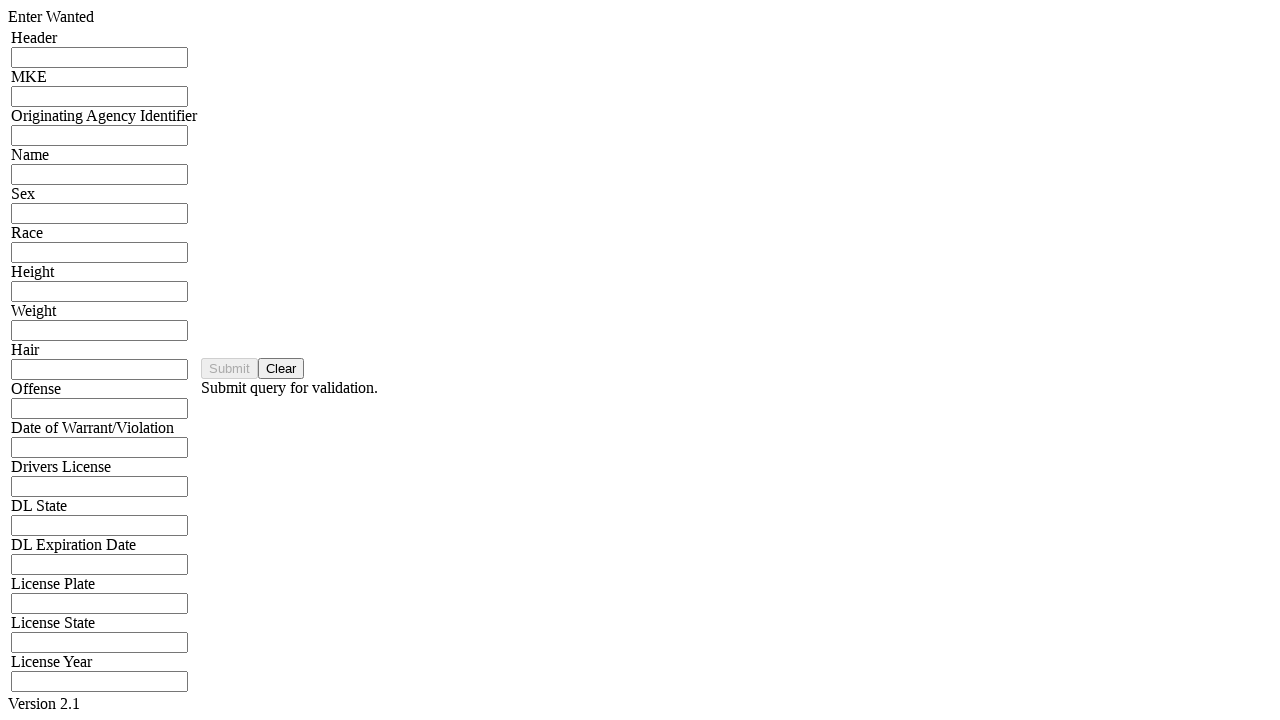

Filled header input field with 'Apple' on input[name='hdrInput']
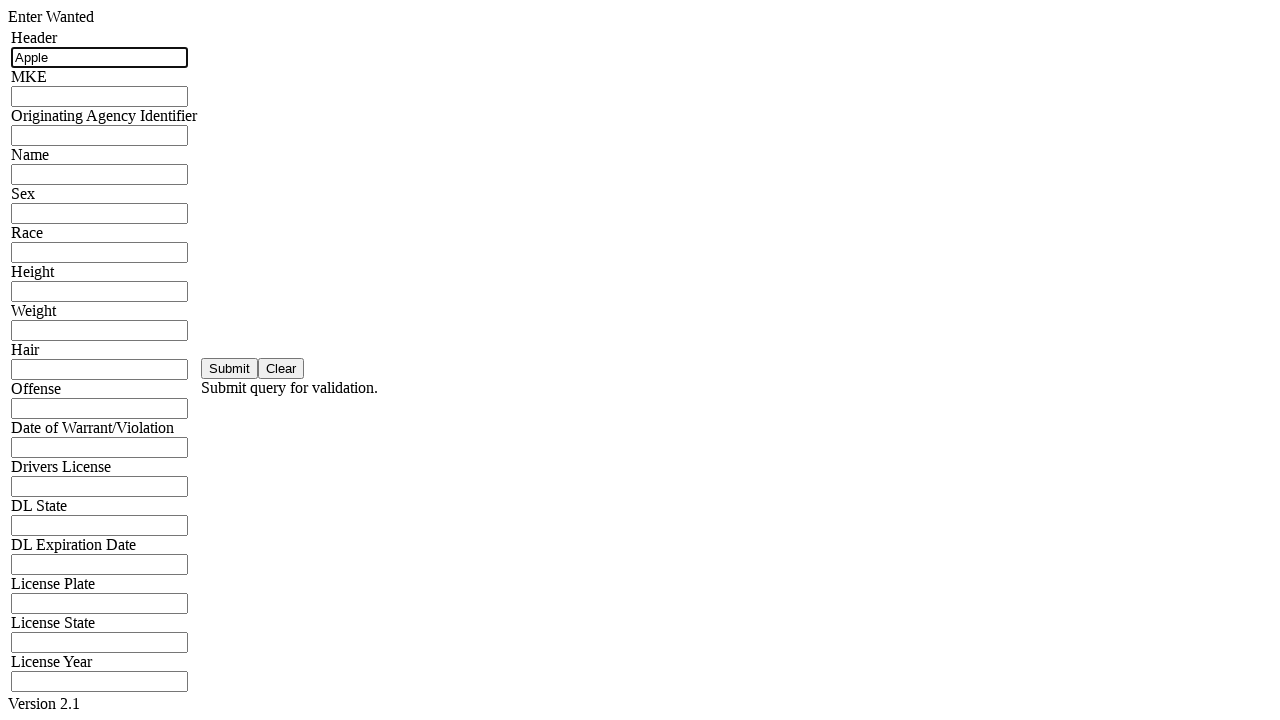

Filled MKE input field with 'Banana' on input[name='mkeInput']
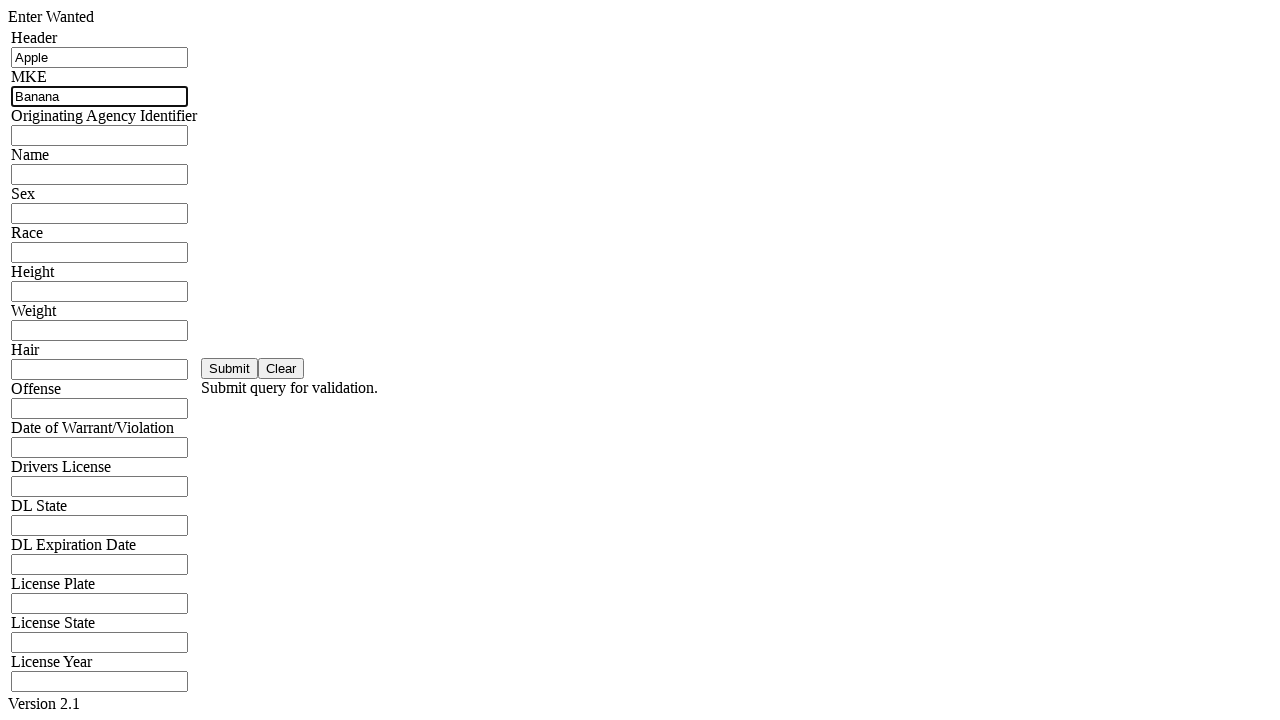

Filled OAI/ORI input field with 'Apple' on input[name='oriInput']
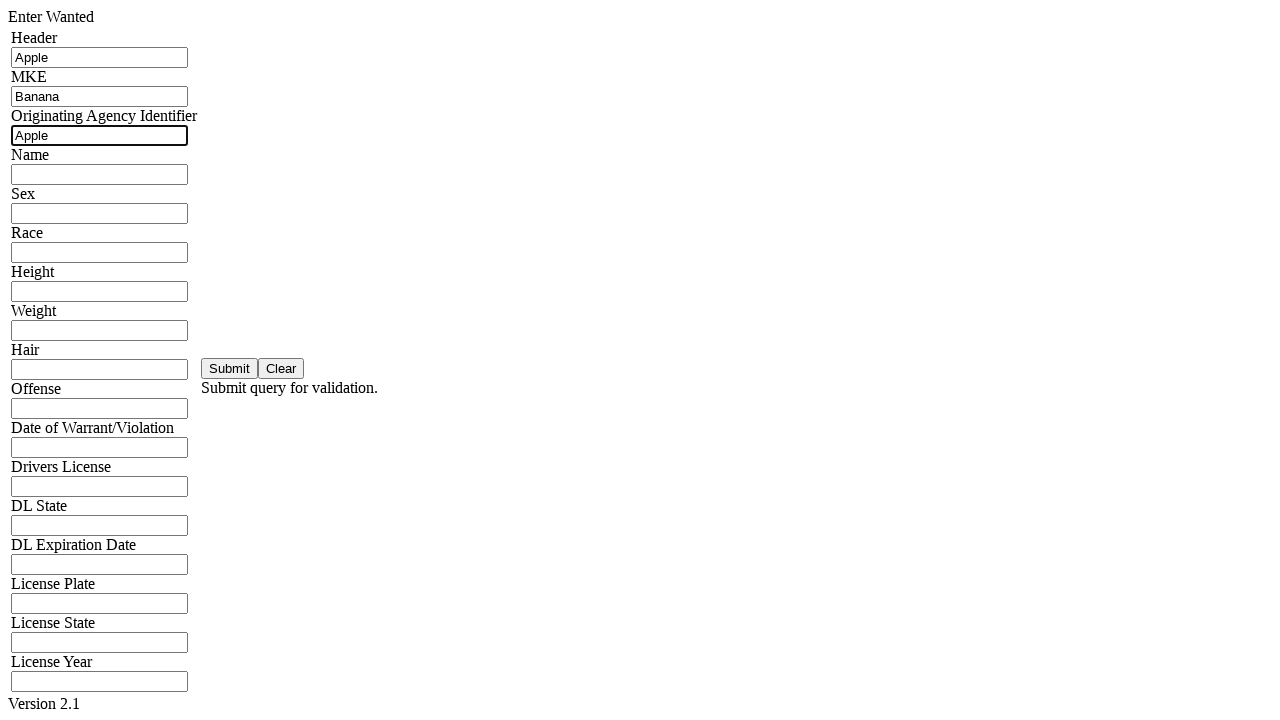

Filled name input field with 'Bob' on input[name='namInput']
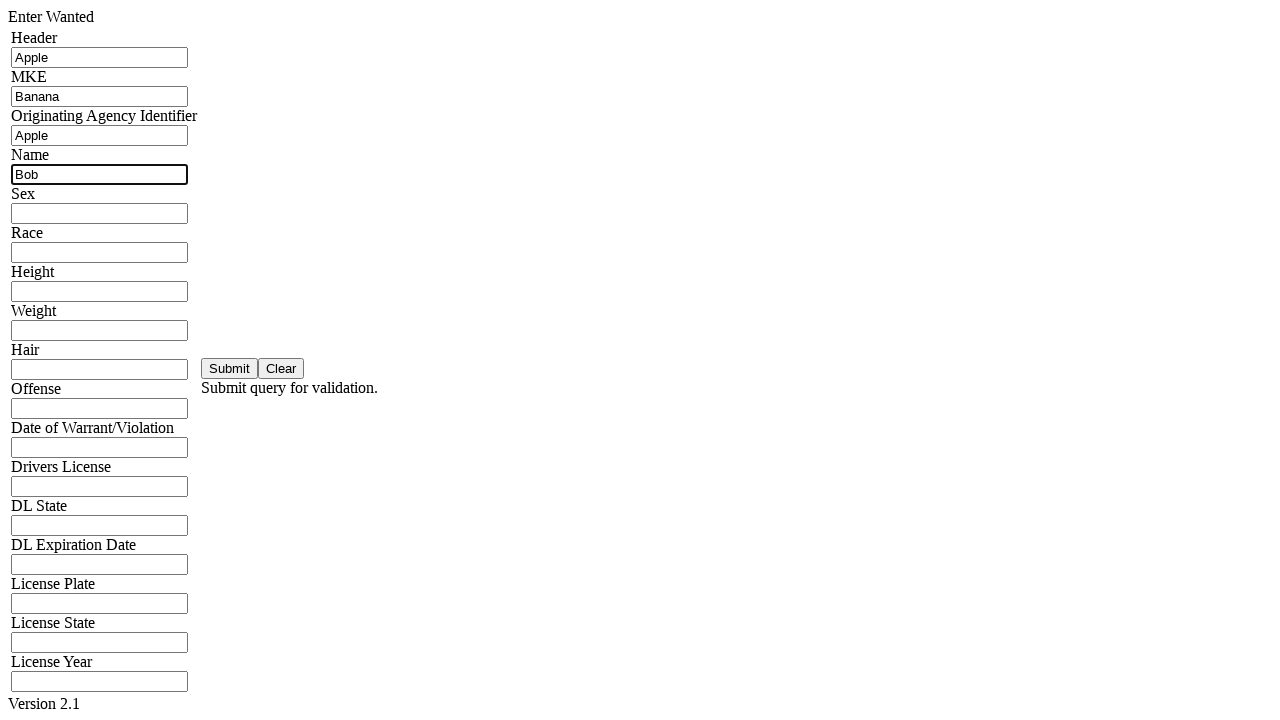

Clicked submit button at (230, 368) on #saveBtn
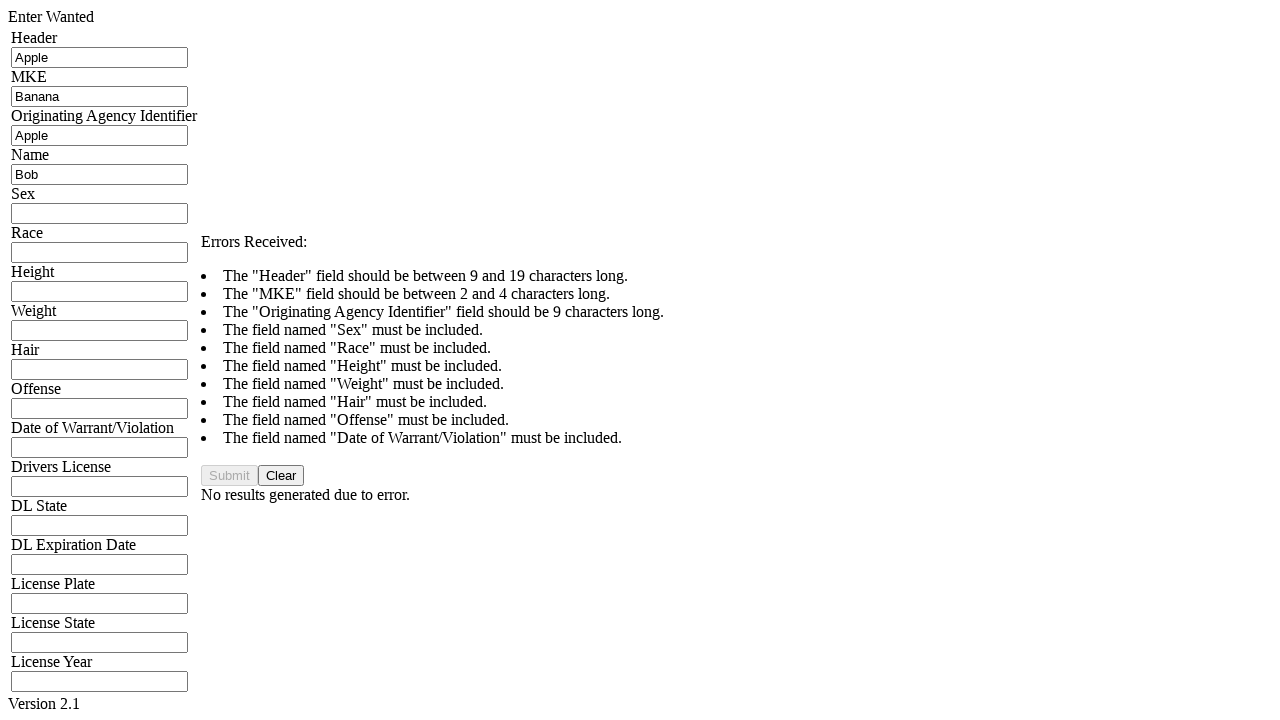

Error message appeared
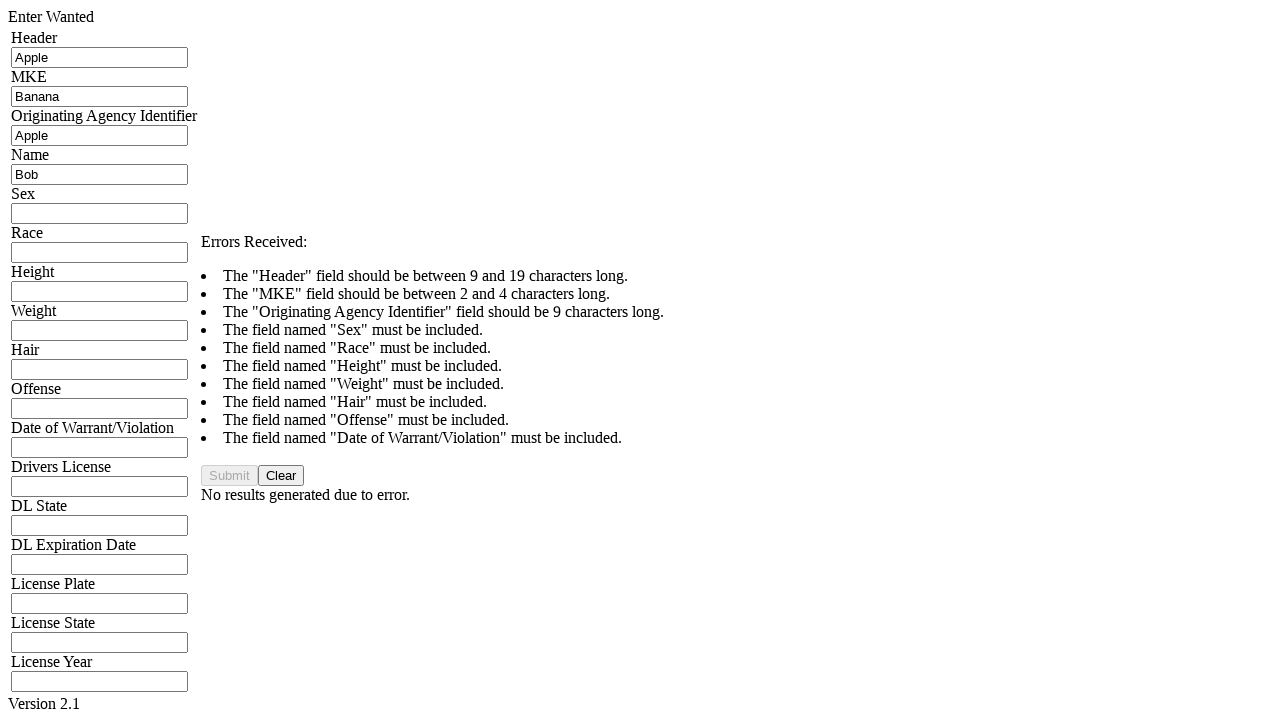

Clicked clear button to reset form at (281, 476) on #clearBtn
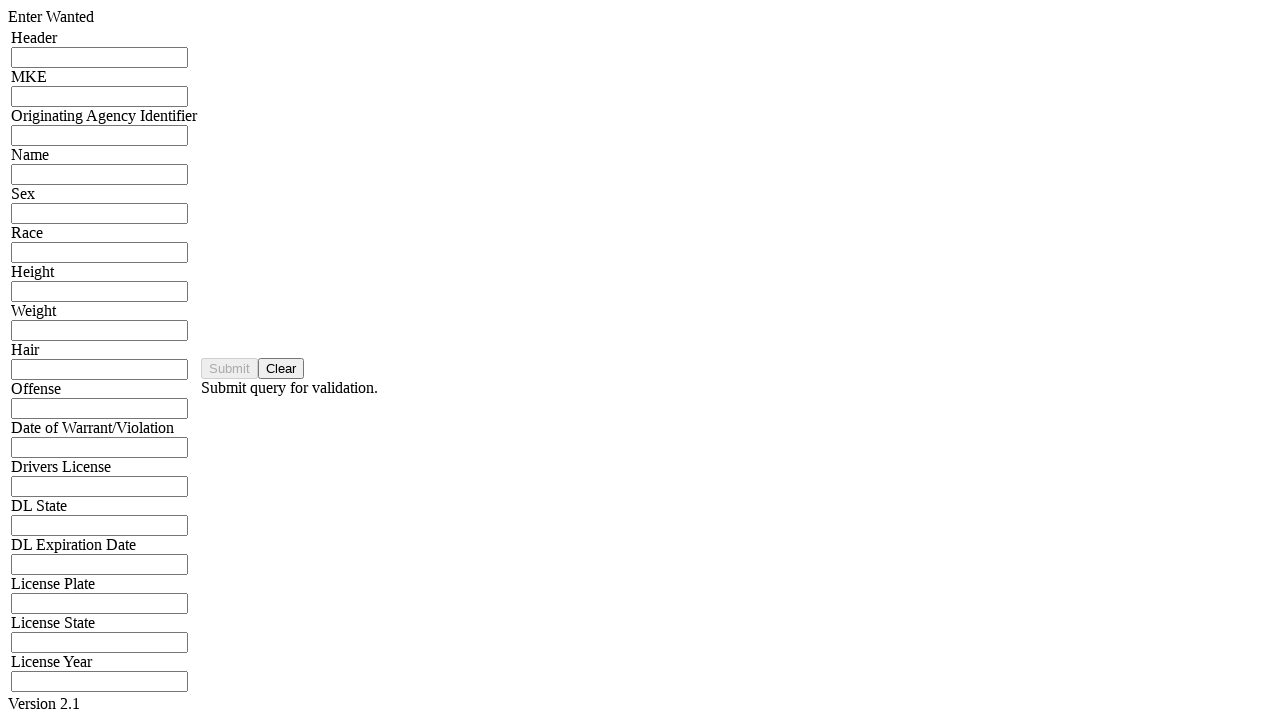

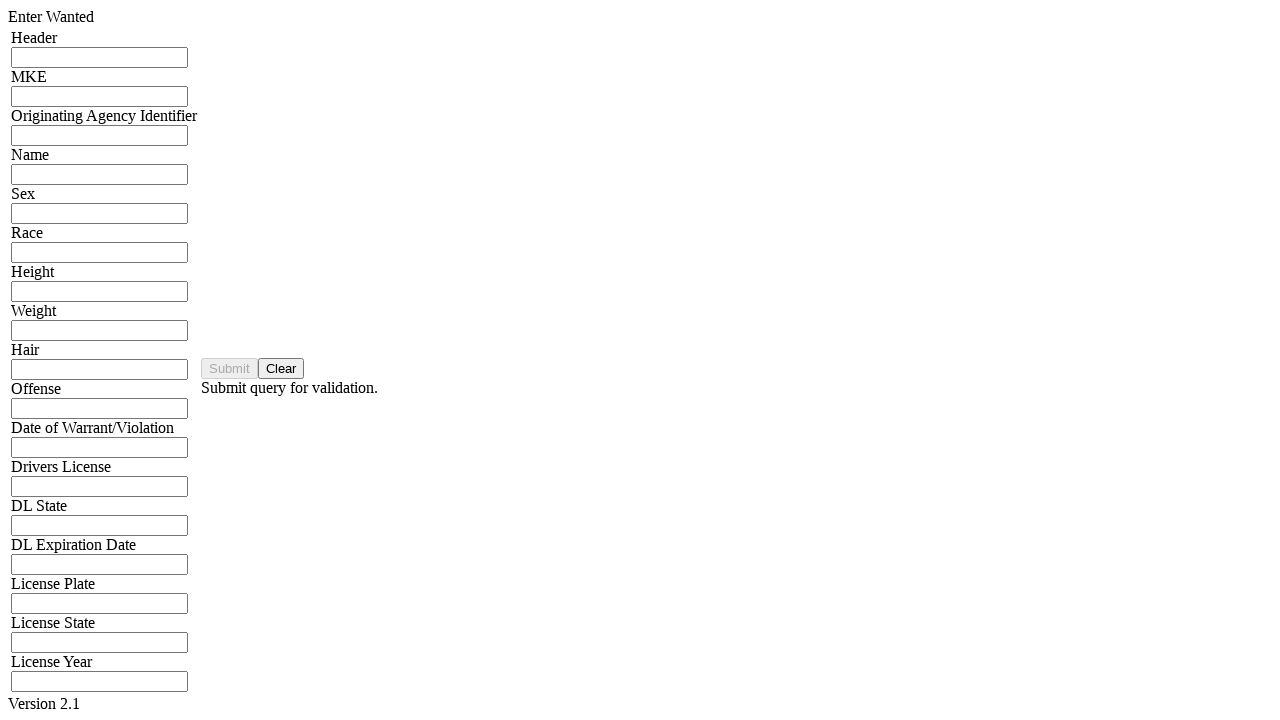